Navigates to the plavnik.by website and scrolls down the page by 1000 pixels to test page scrolling functionality

Starting URL: https://plavnik.by/

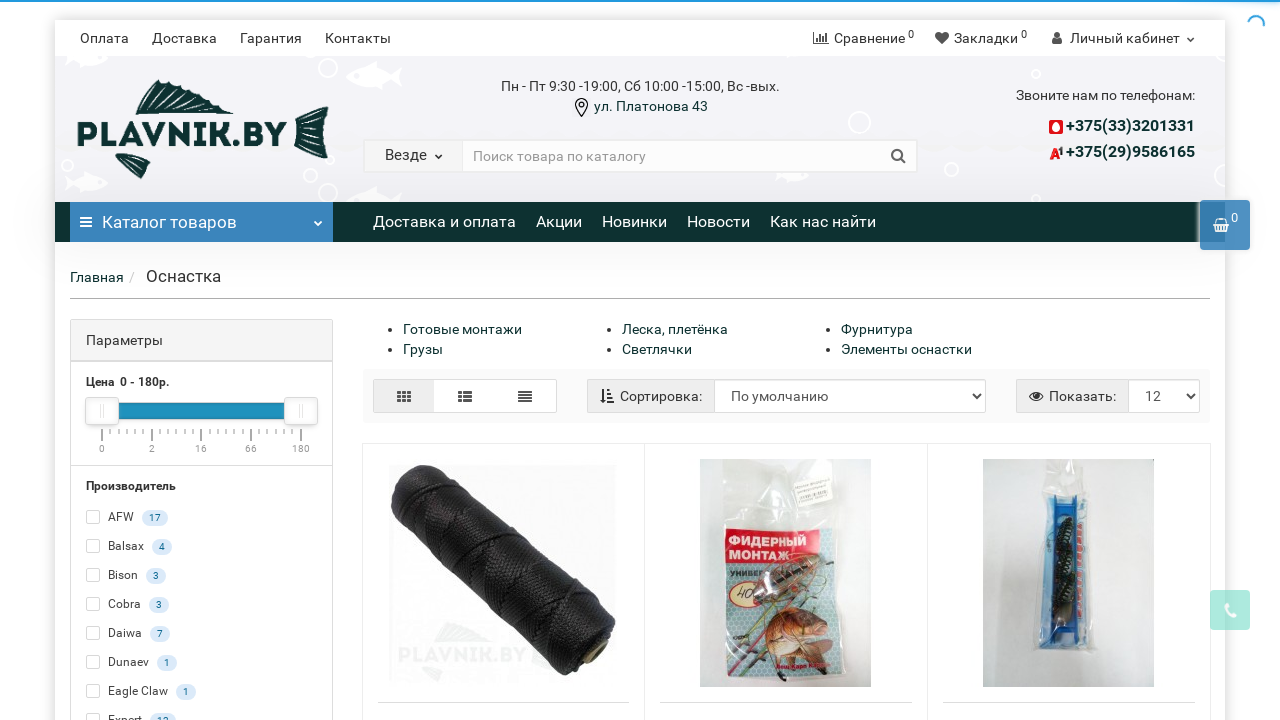

Navigated to https://plavnik.by/
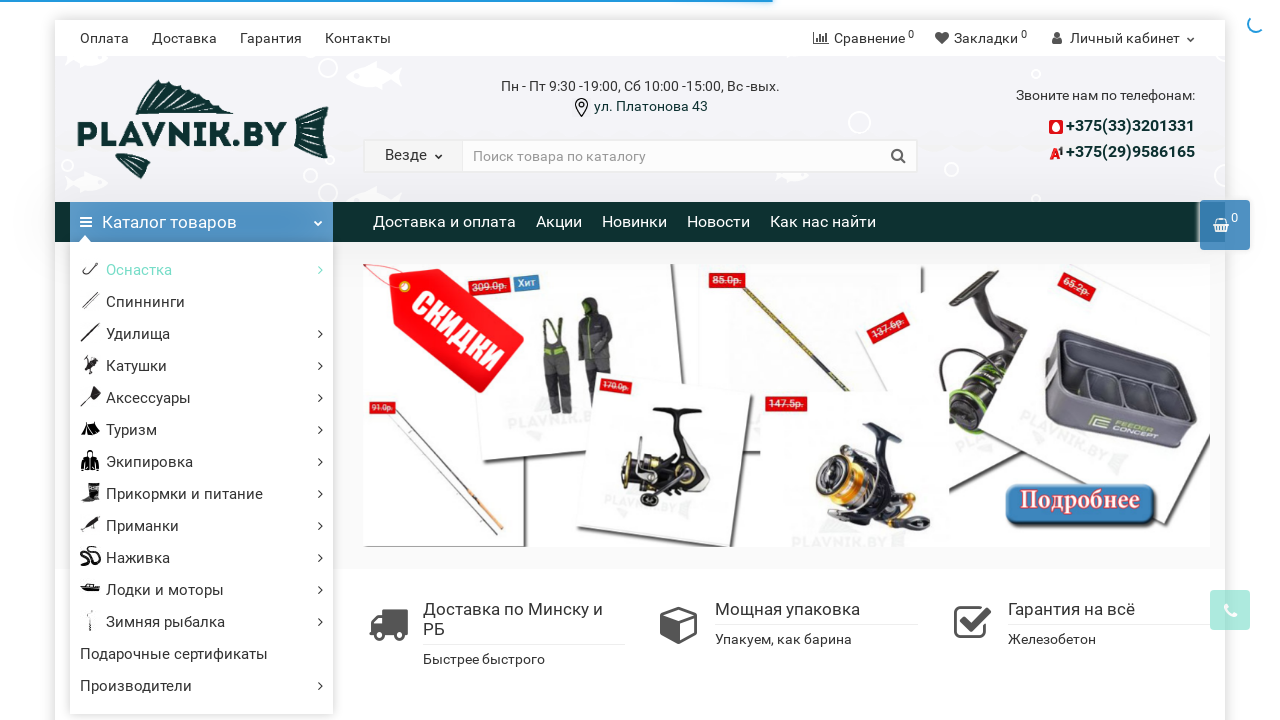

Scrolled down the page by 1000 pixels
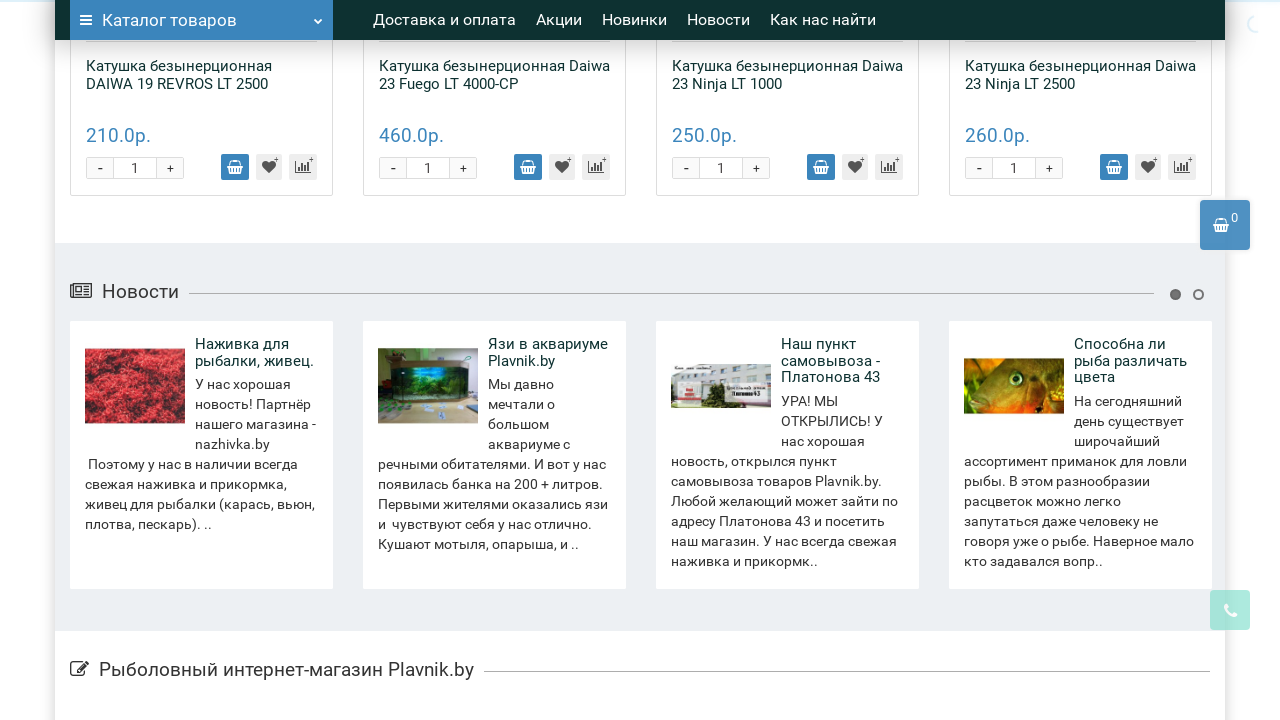

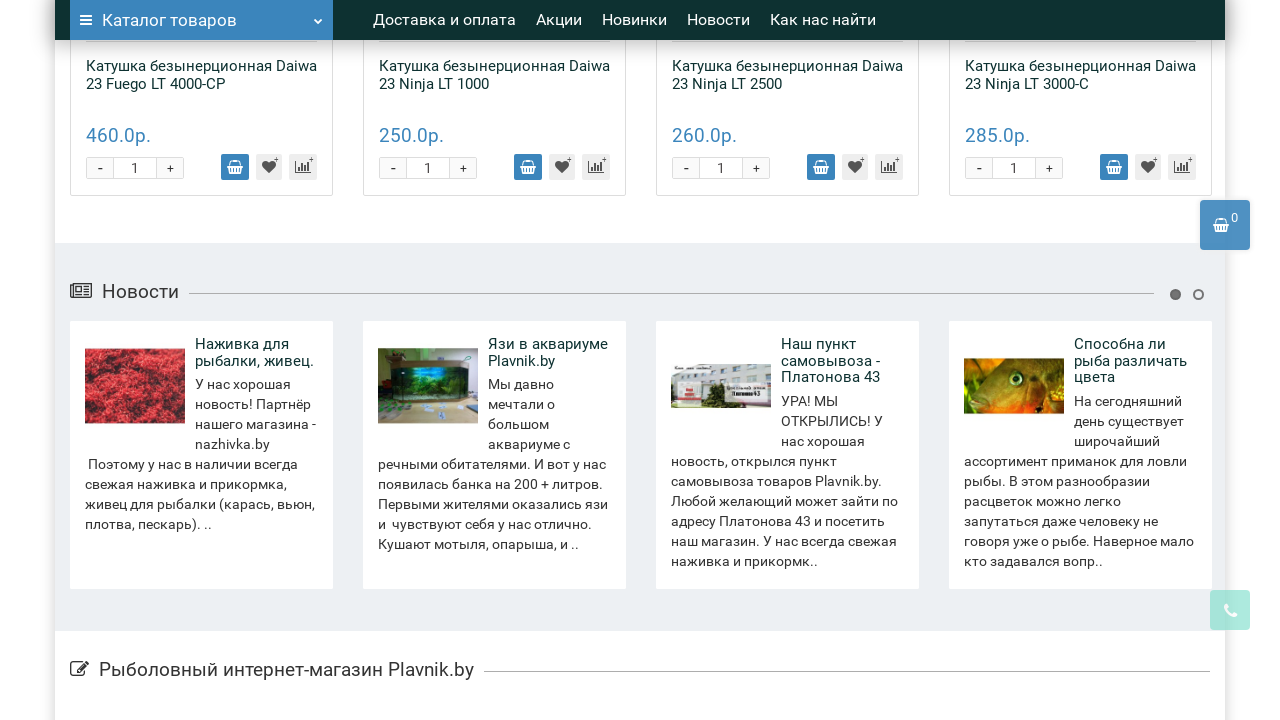